Gets an element's siblings and verifies there are 2 sibling elements

Starting URL: https://qap.dev

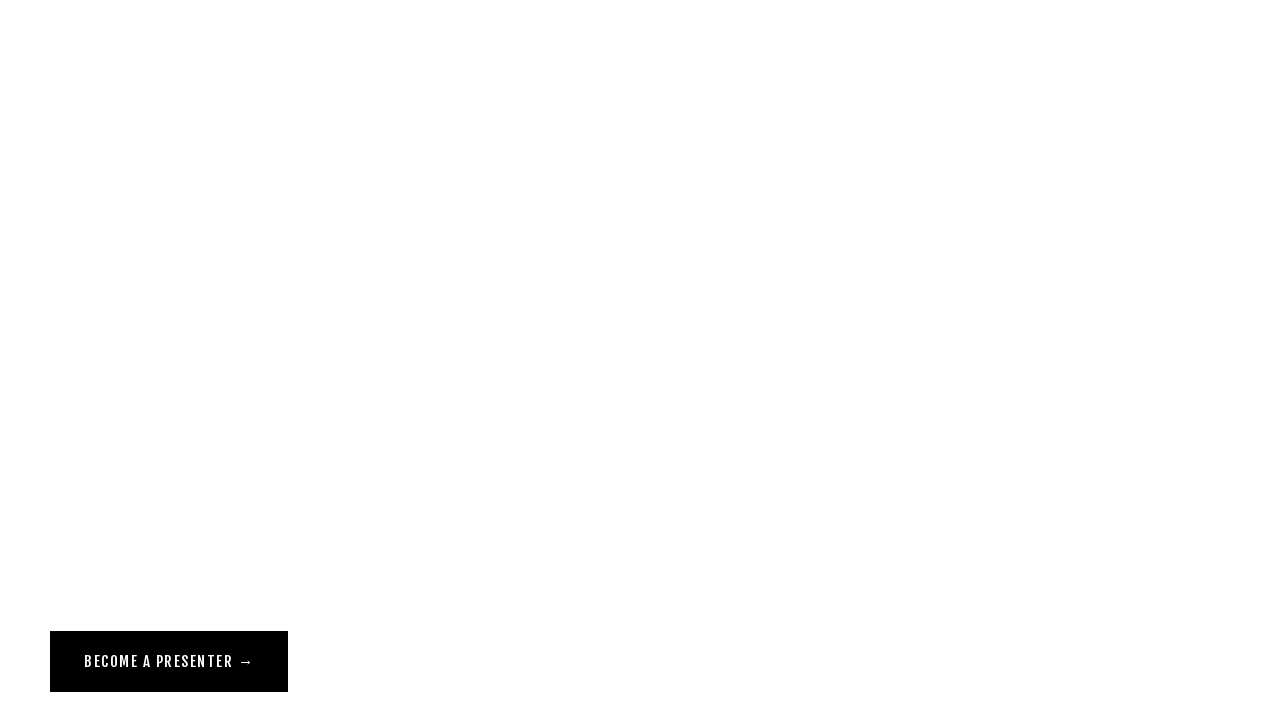

Navigated to https://qap.dev
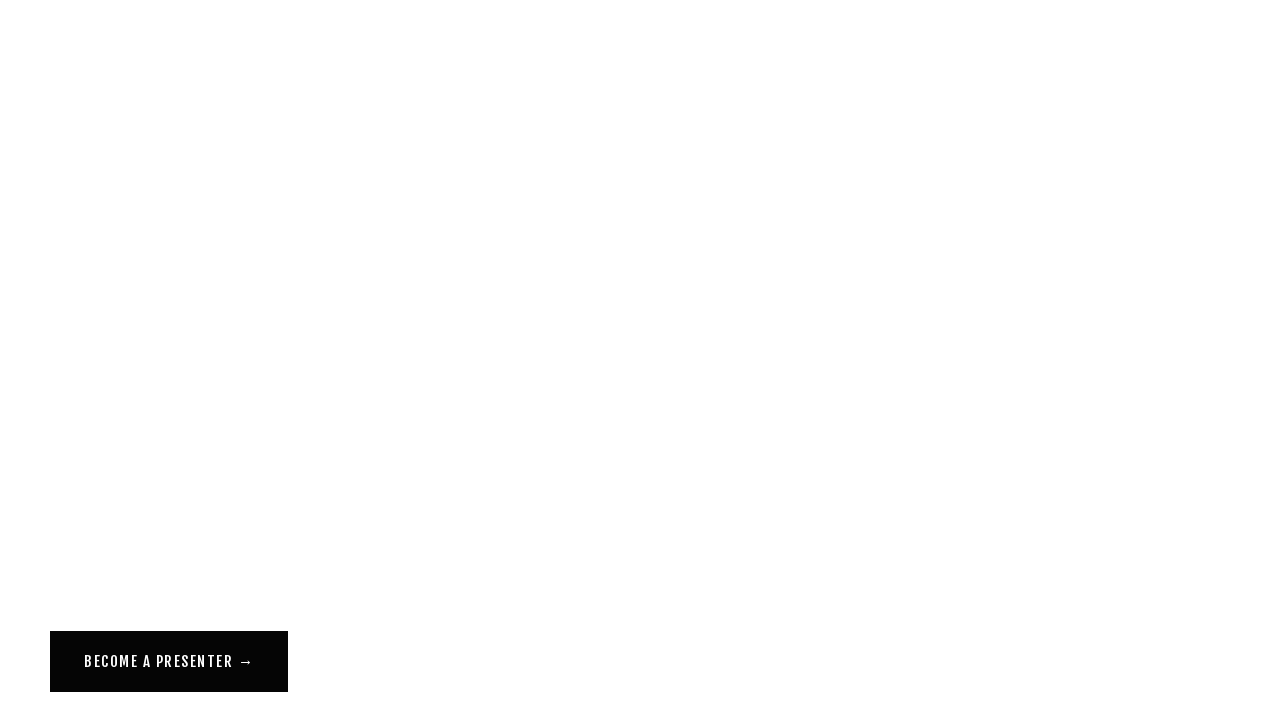

Located target element with href='/our-vision' and data-test attribute
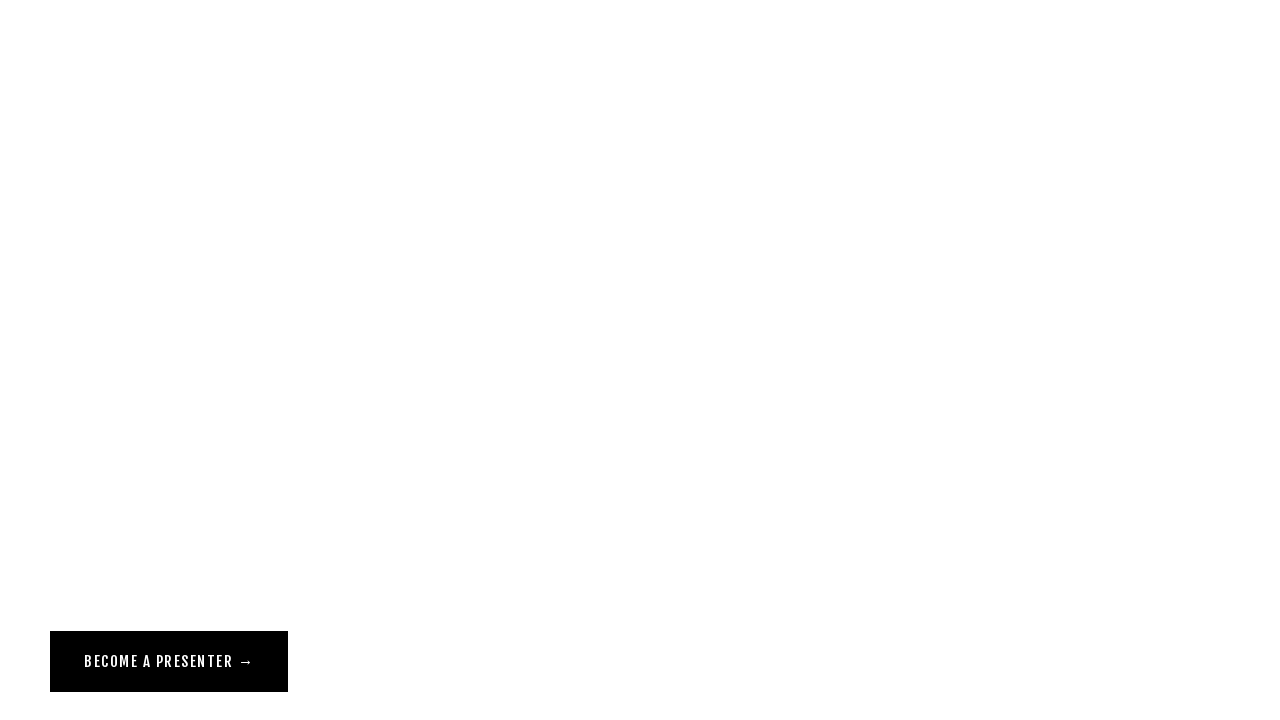

Located parent element of target
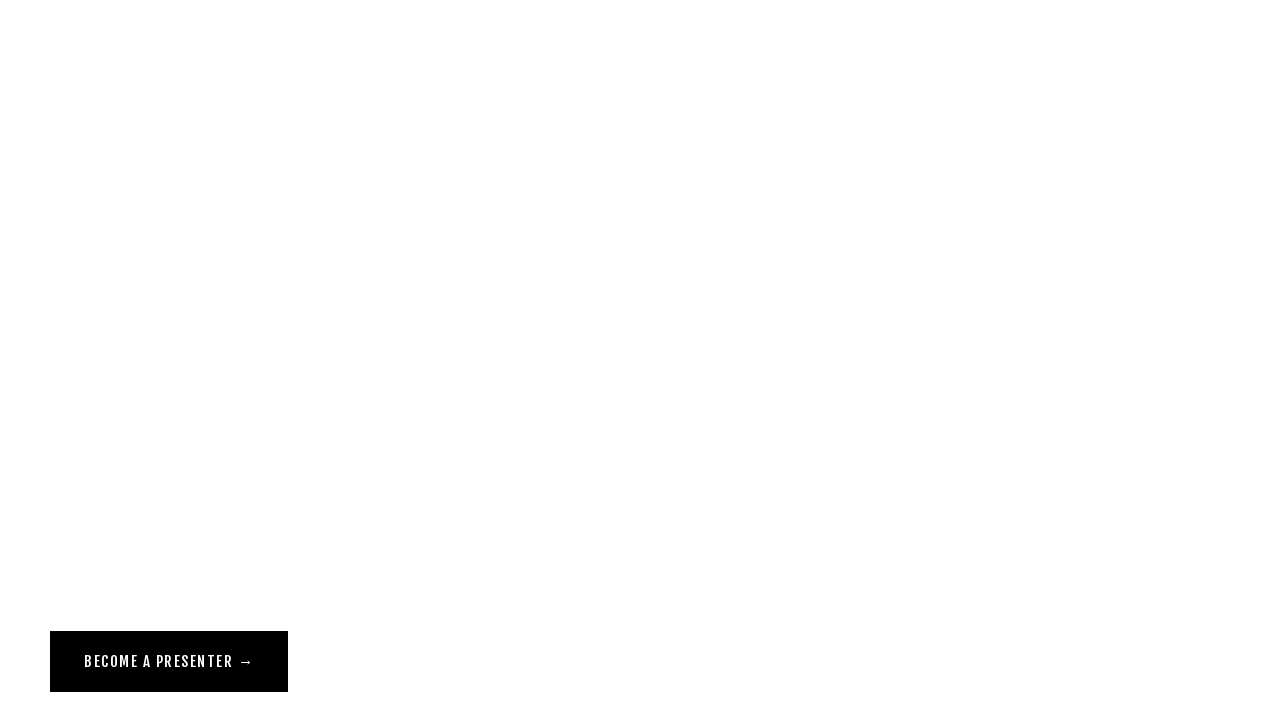

Located all direct children of parent element
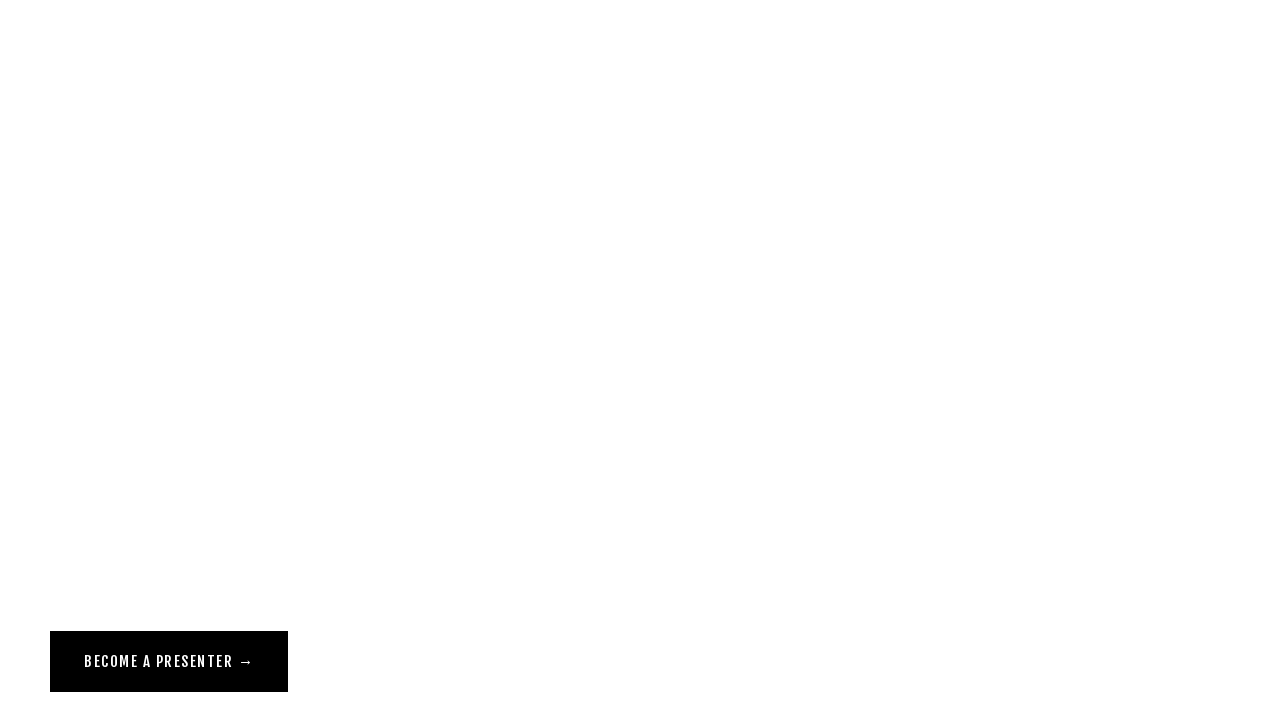

Verified that element has exactly 2 sibling elements (total children count - 1 = 2)
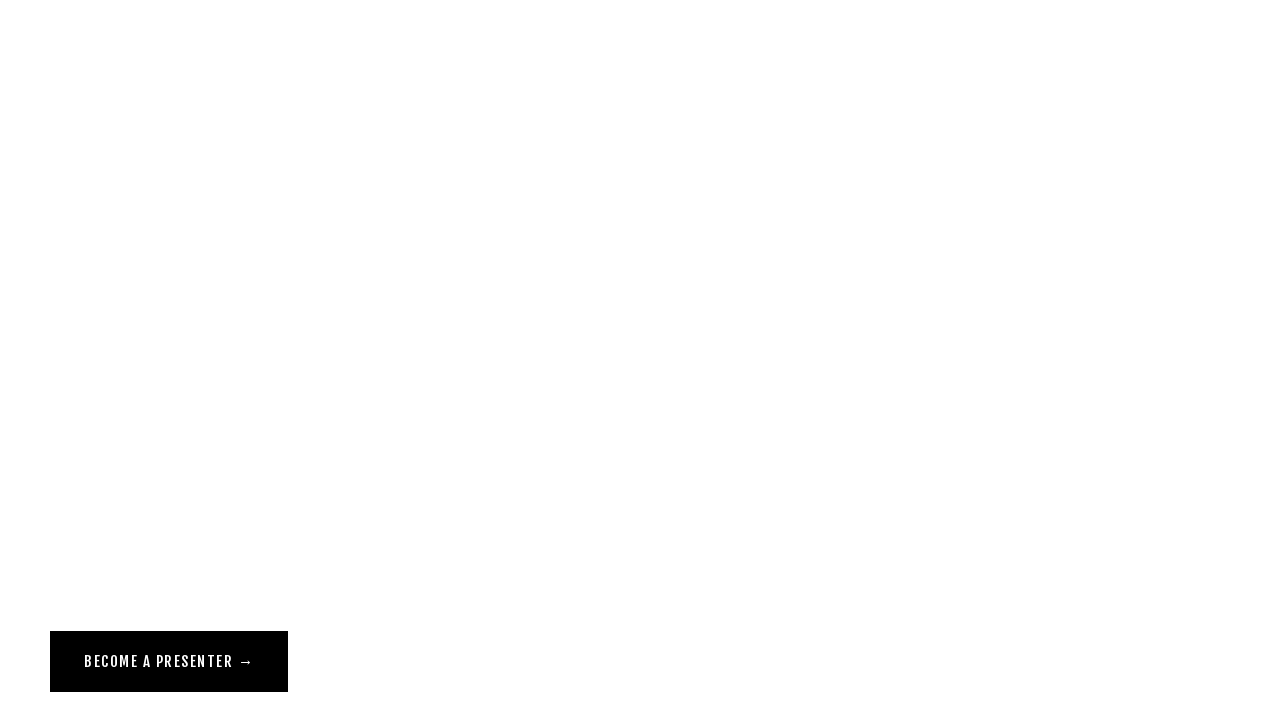

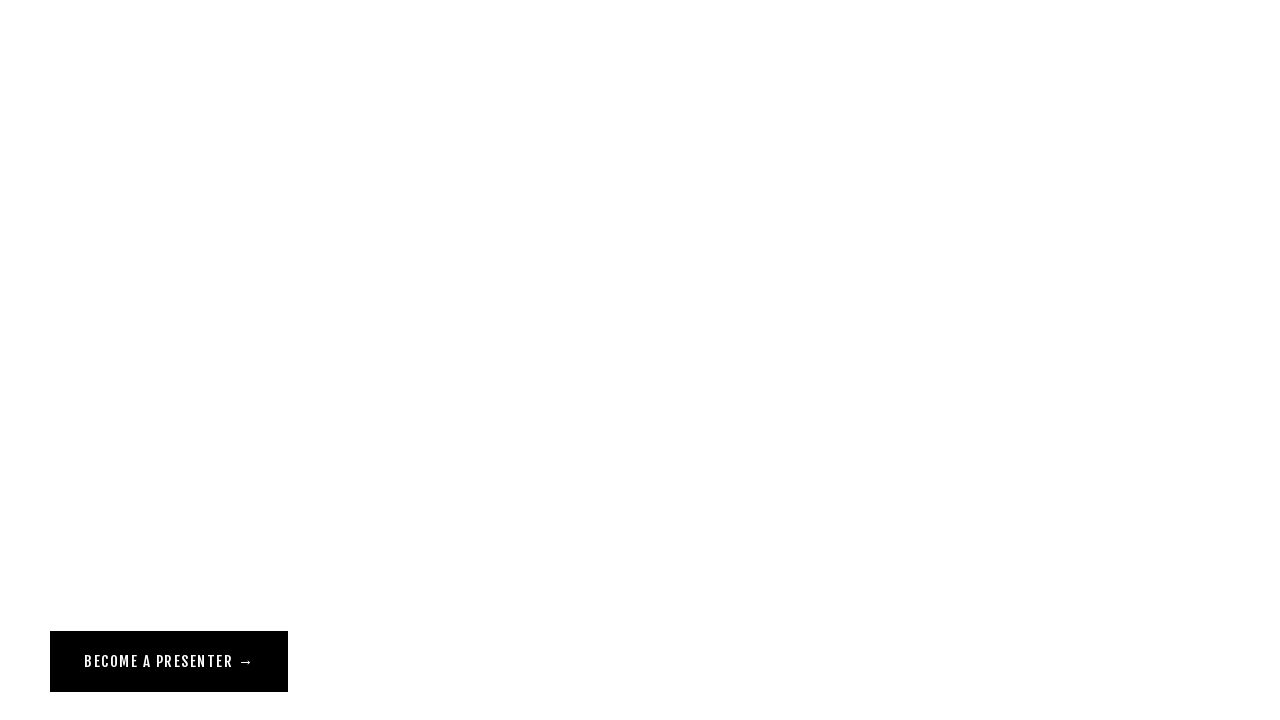